Tests that Clear completed button is hidden when no completed items exist

Starting URL: https://demo.playwright.dev/todomvc

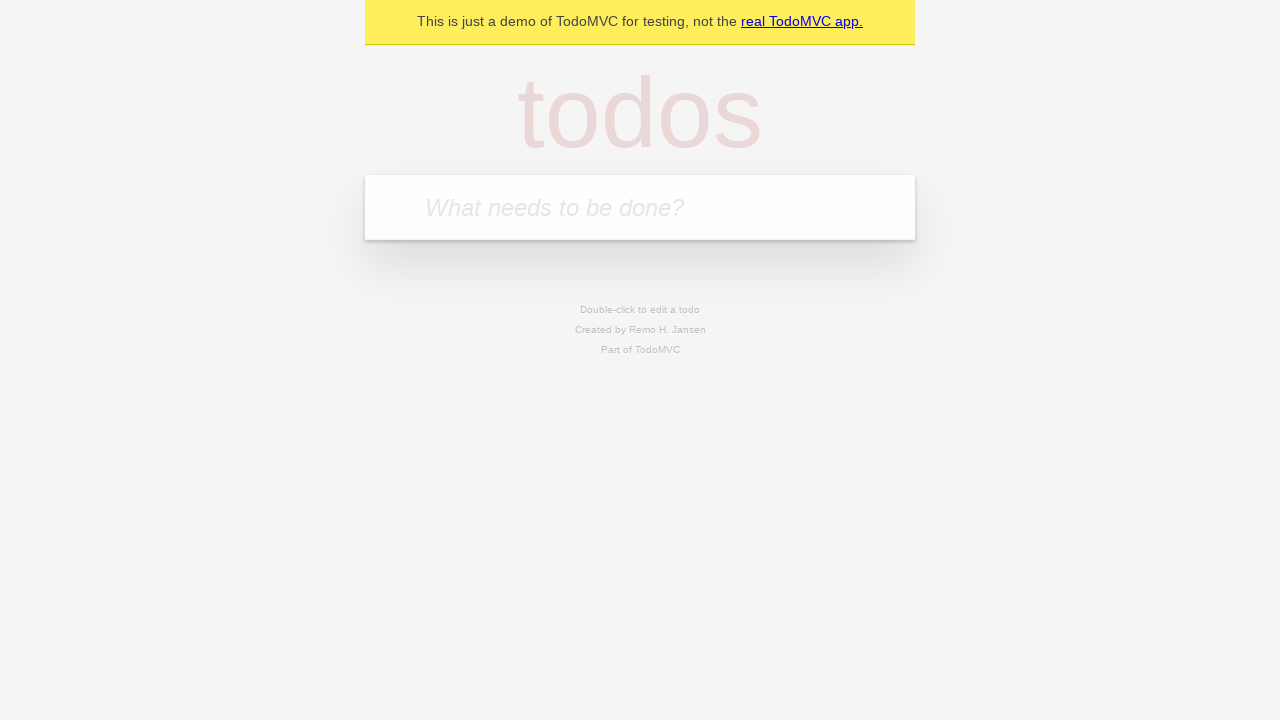

Filled first todo item 'buy some cheese' on internal:attr=[placeholder="What needs to be done?"i]
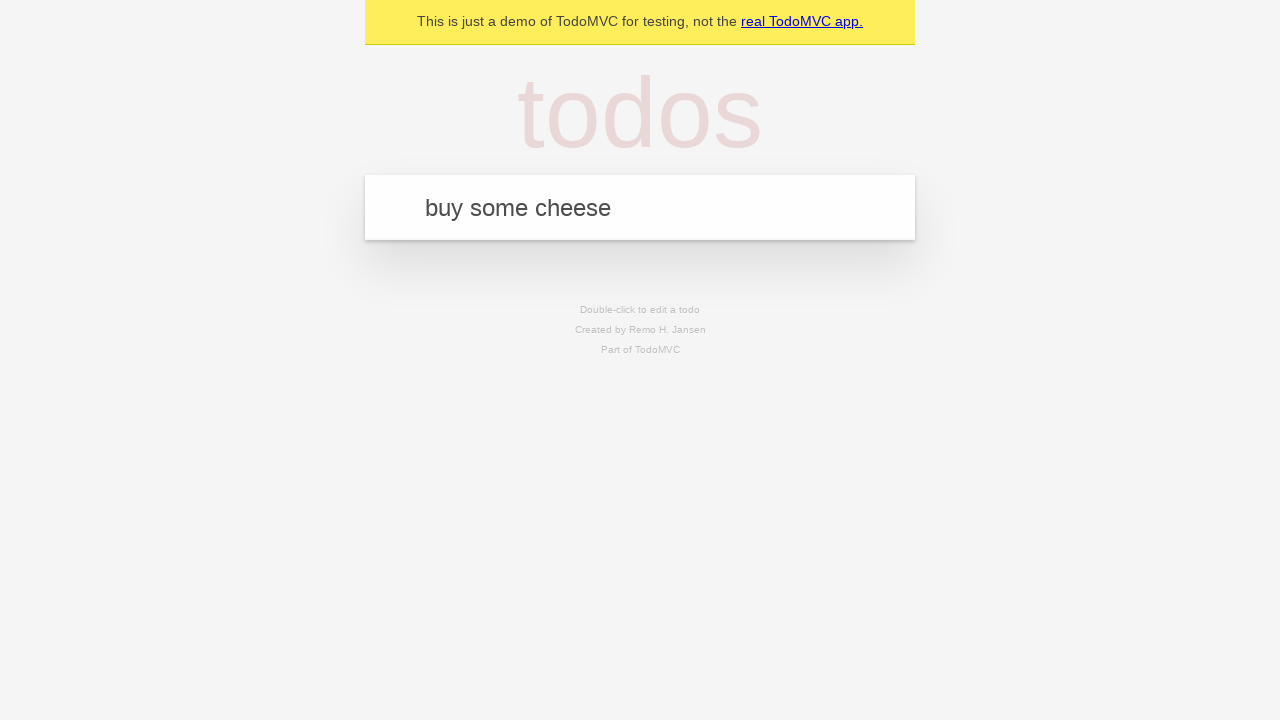

Pressed Enter to add first todo item on internal:attr=[placeholder="What needs to be done?"i]
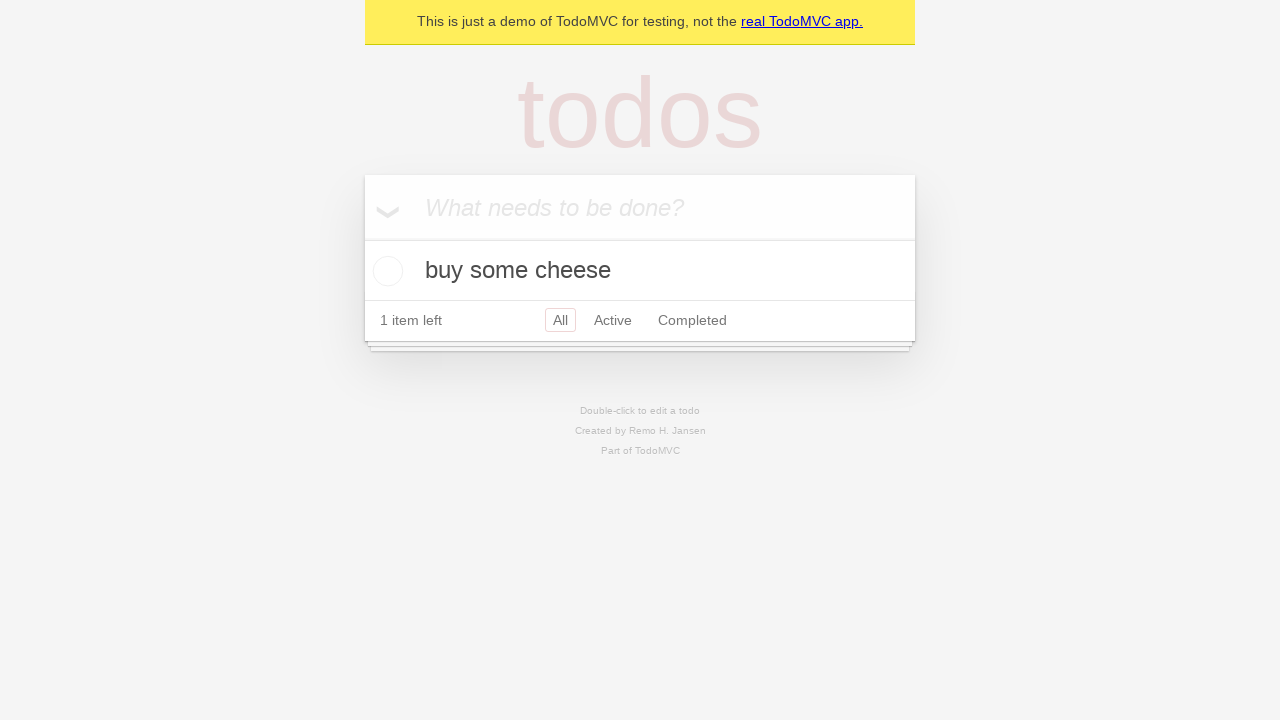

Filled second todo item 'feed the cat' on internal:attr=[placeholder="What needs to be done?"i]
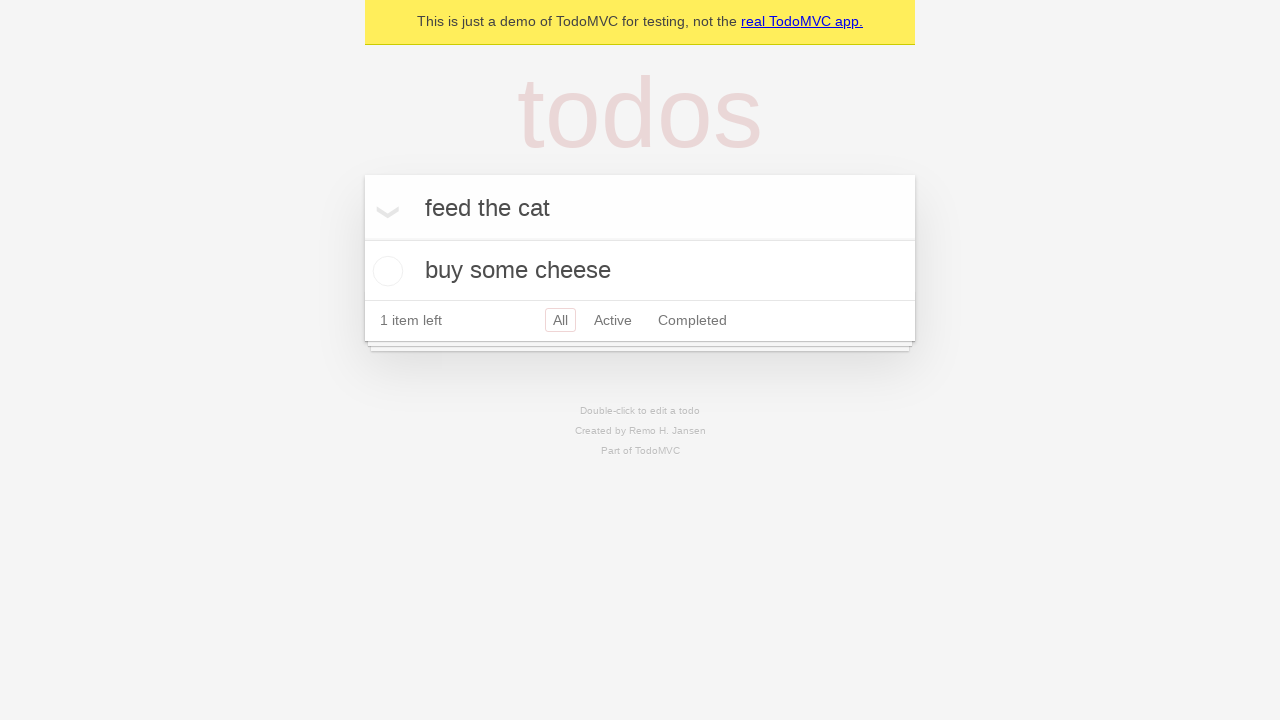

Pressed Enter to add second todo item on internal:attr=[placeholder="What needs to be done?"i]
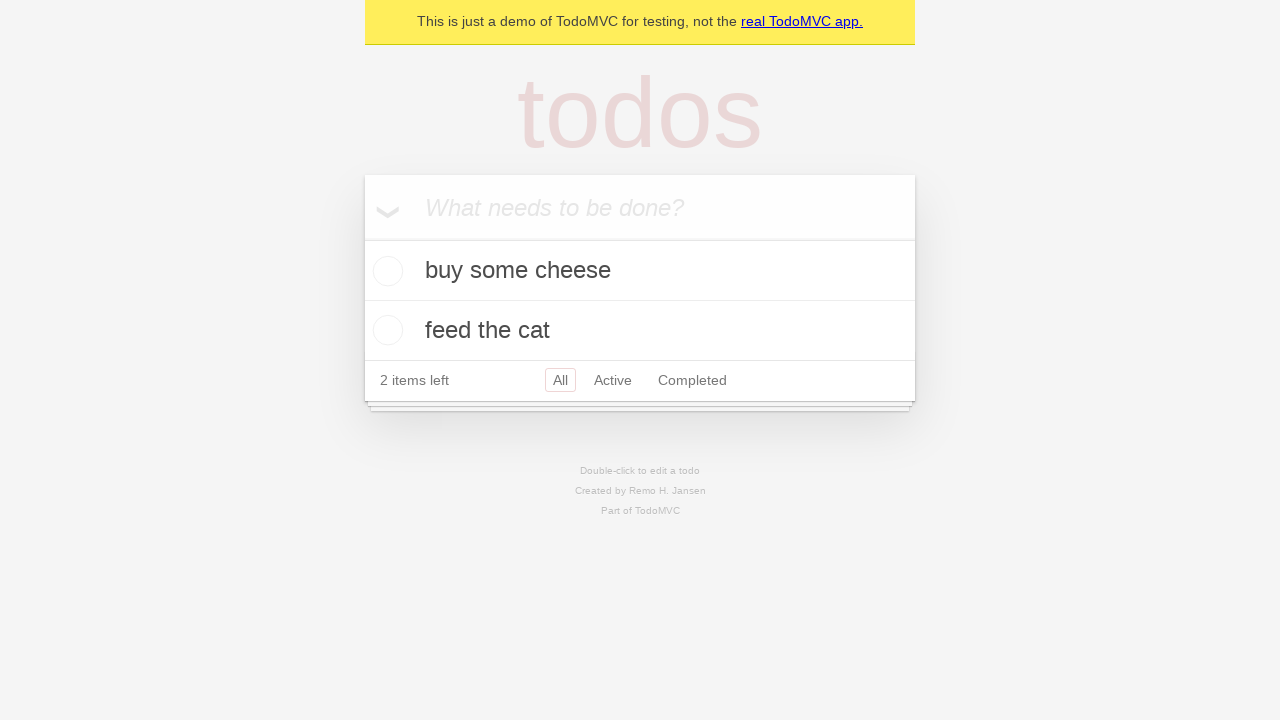

Filled third todo item 'book a doctors appointment' on internal:attr=[placeholder="What needs to be done?"i]
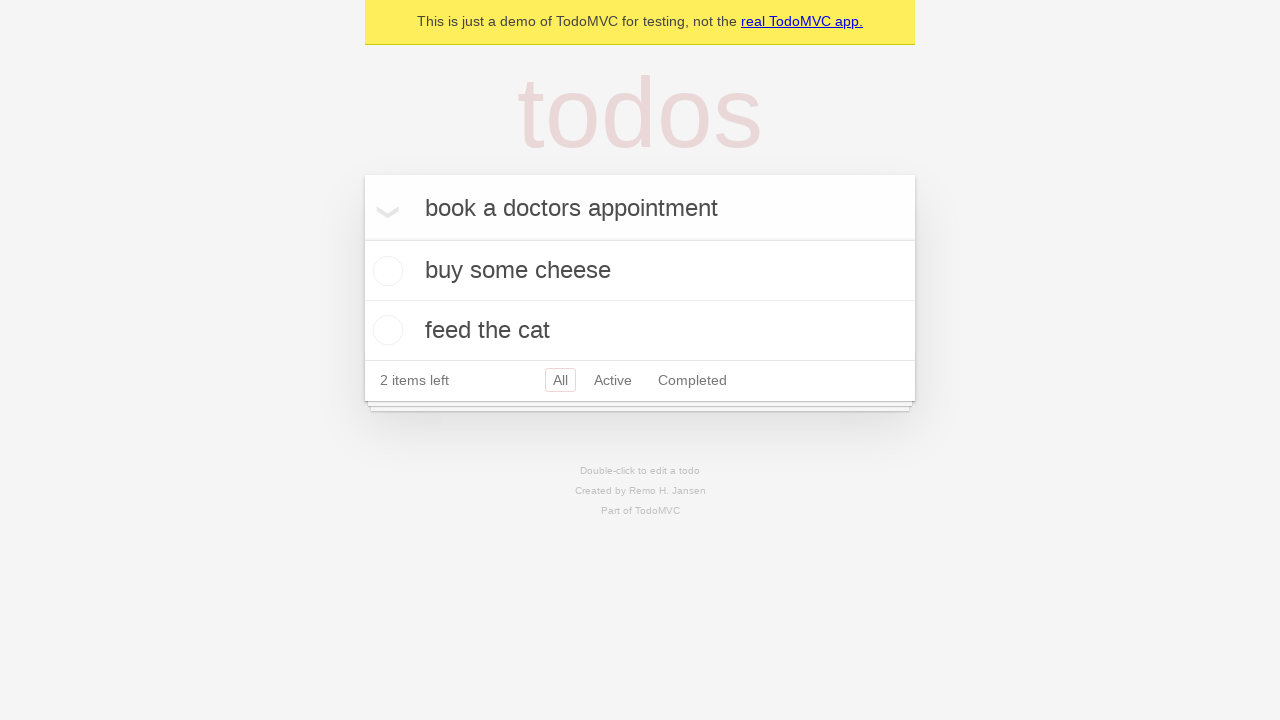

Pressed Enter to add third todo item on internal:attr=[placeholder="What needs to be done?"i]
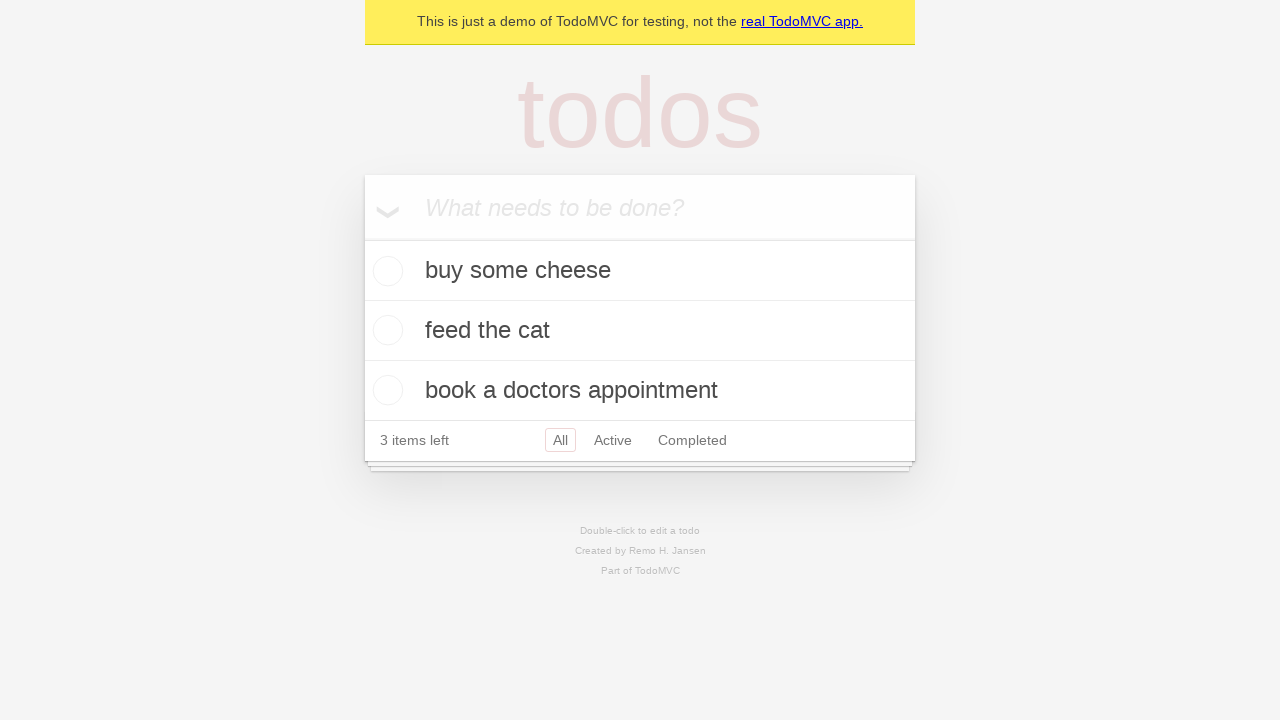

Checked the first todo item as completed at (385, 271) on .todo-list li .toggle >> nth=0
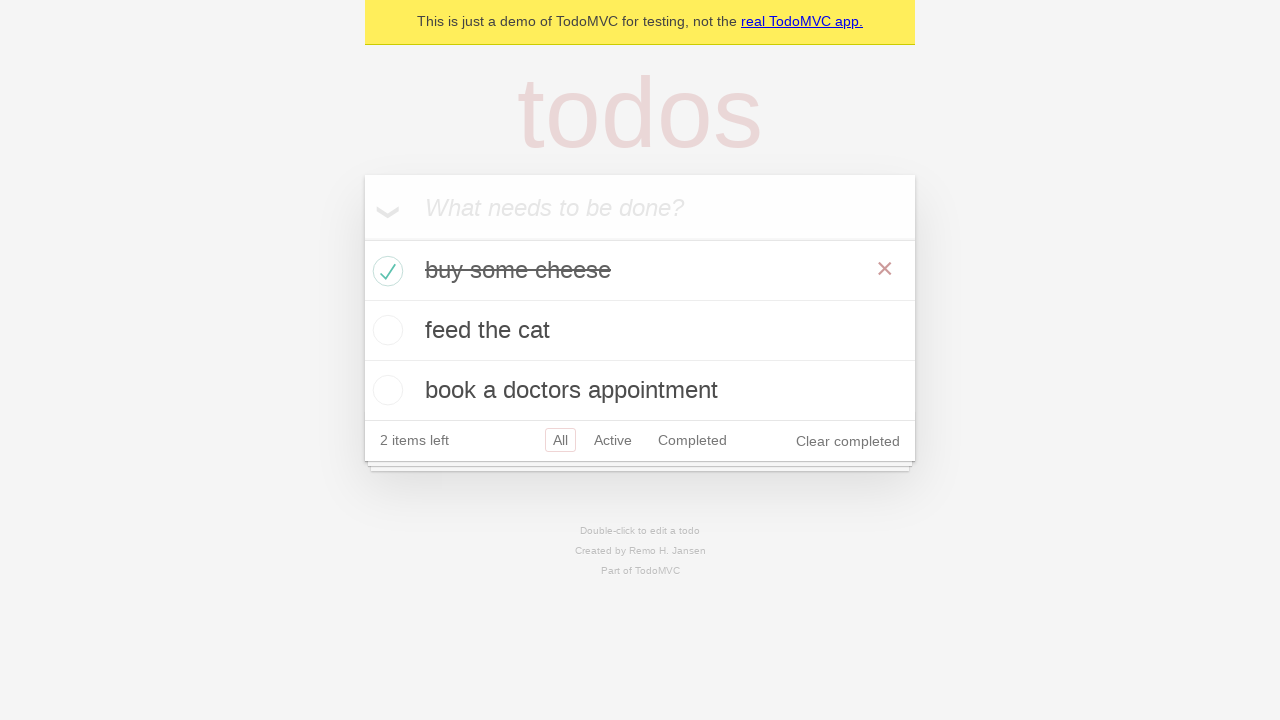

Clicked 'Clear completed' button to remove completed item at (848, 441) on internal:role=button[name="Clear completed"i]
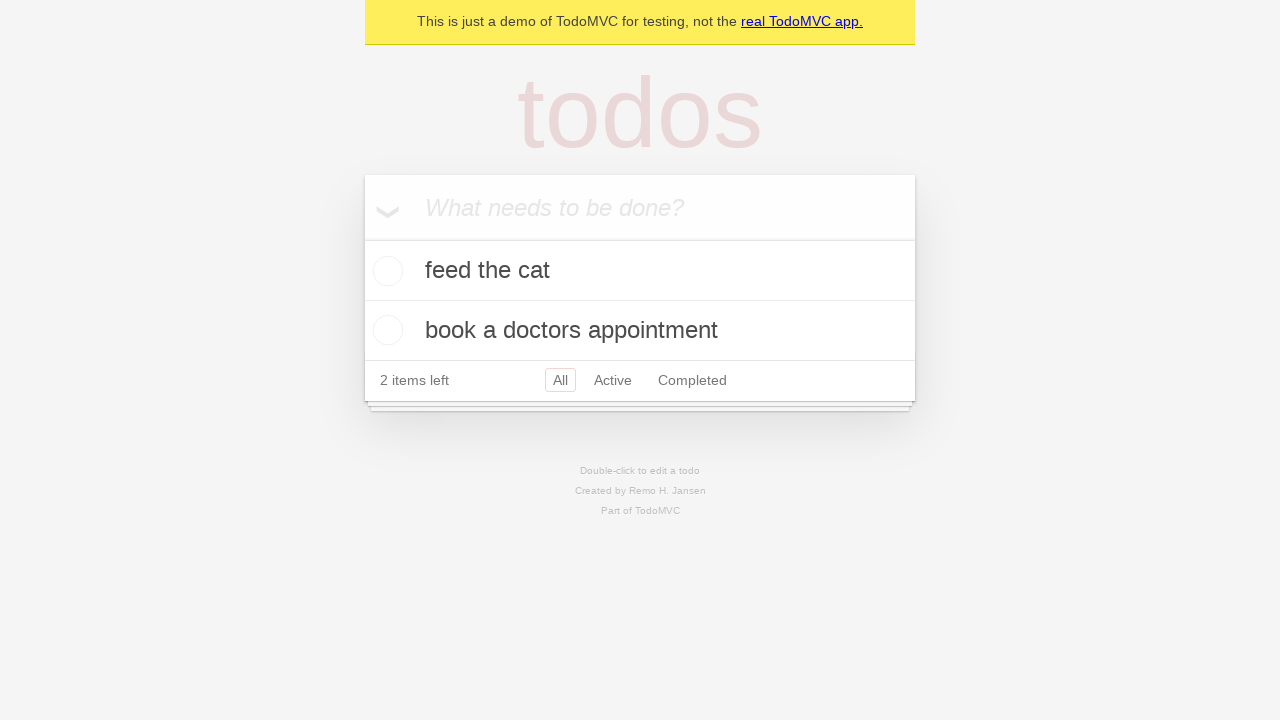

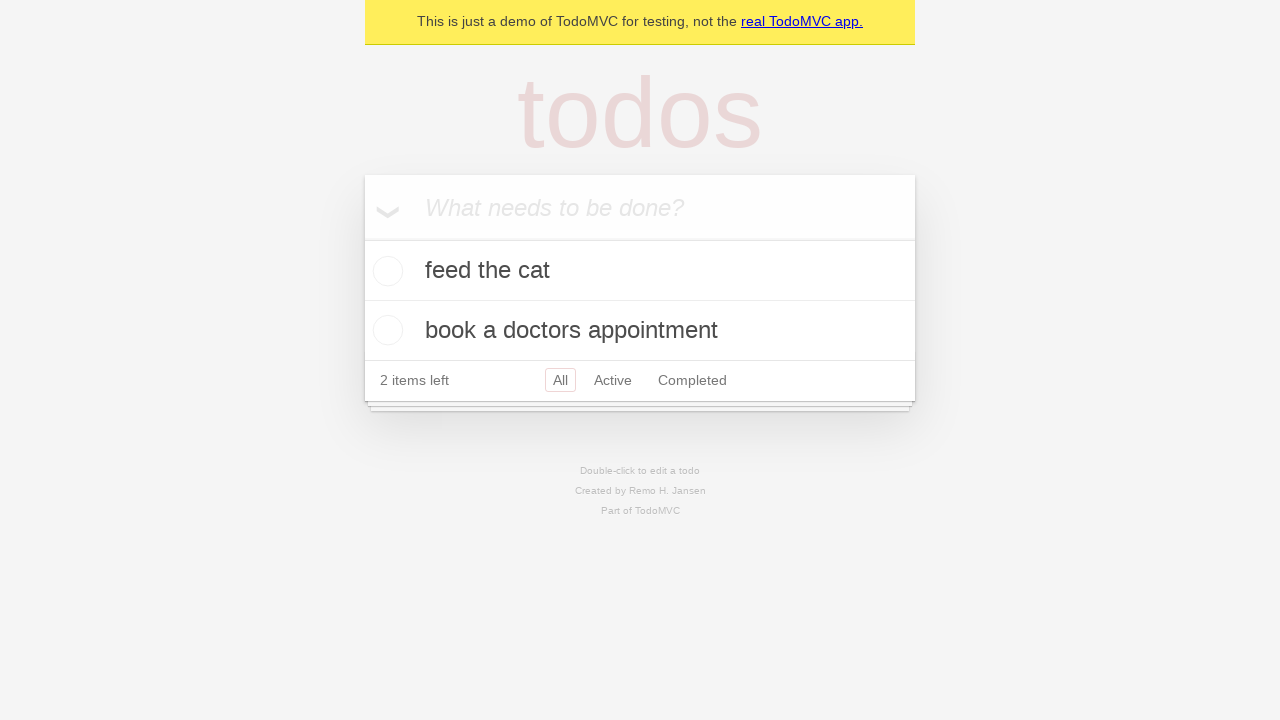